Tests confirm JavaScript alert by clicking the button to trigger it, then dismissing the alert dialog with cancel

Starting URL: https://v1.training-support.net/selenium/javascript-alerts

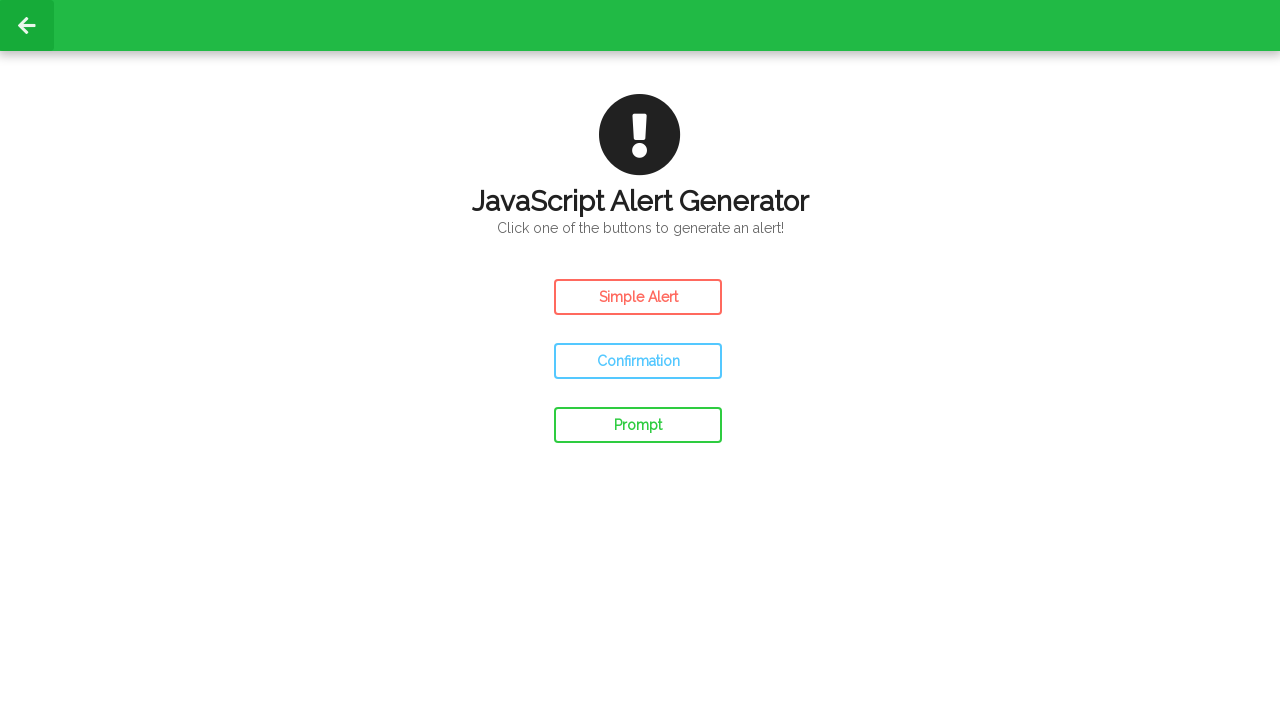

Set up dialog handler to dismiss confirm alerts
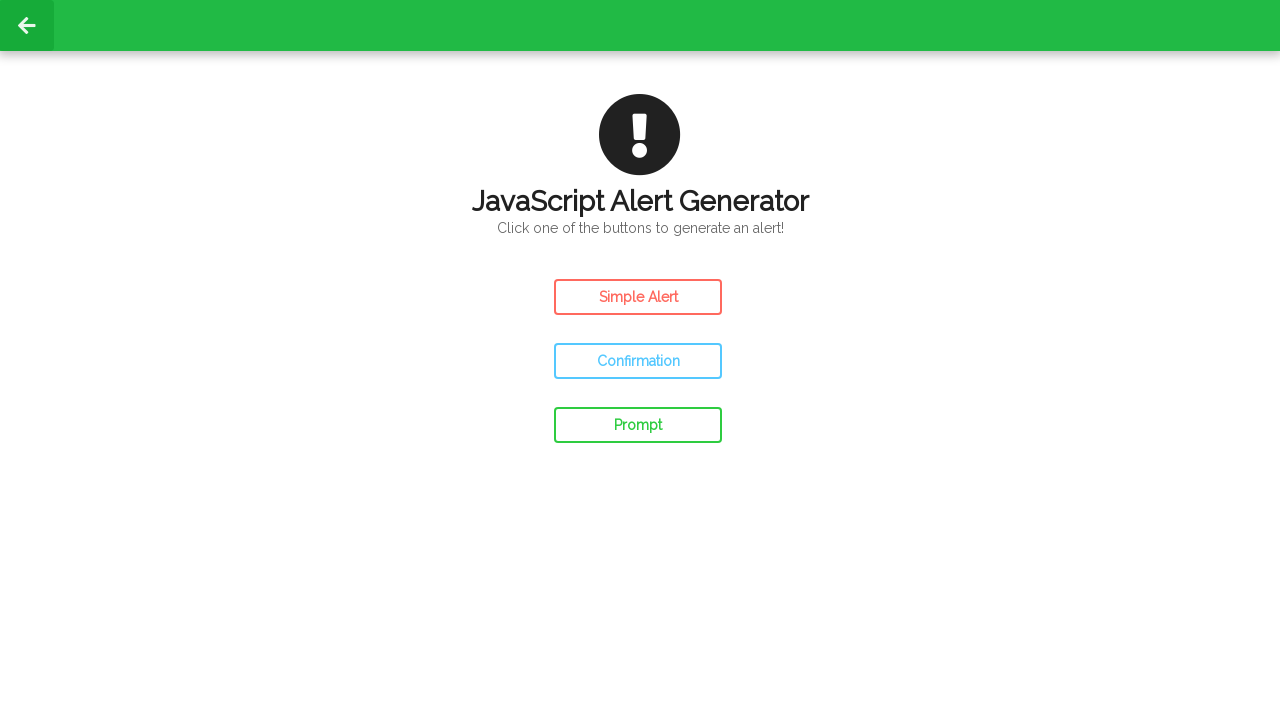

Clicked the Confirm Alert button to trigger JavaScript confirm dialog at (638, 361) on #confirm
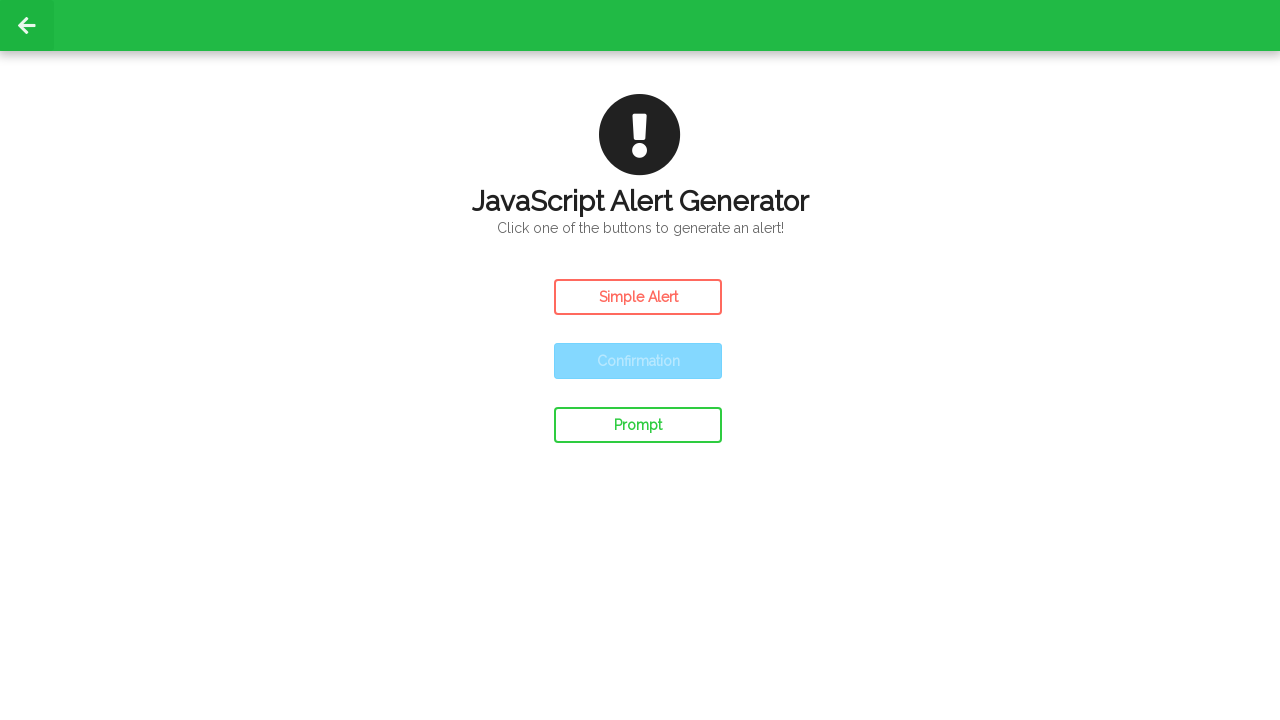

Waited for confirm alert to be dismissed with cancel
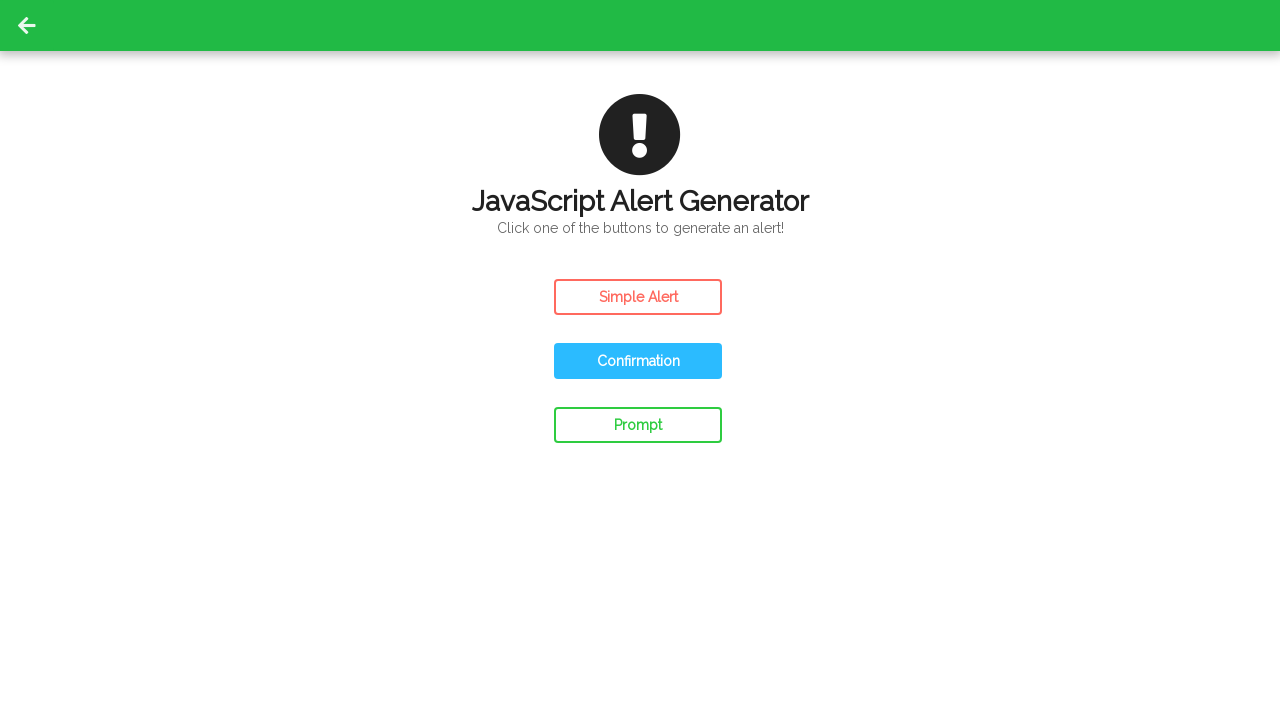

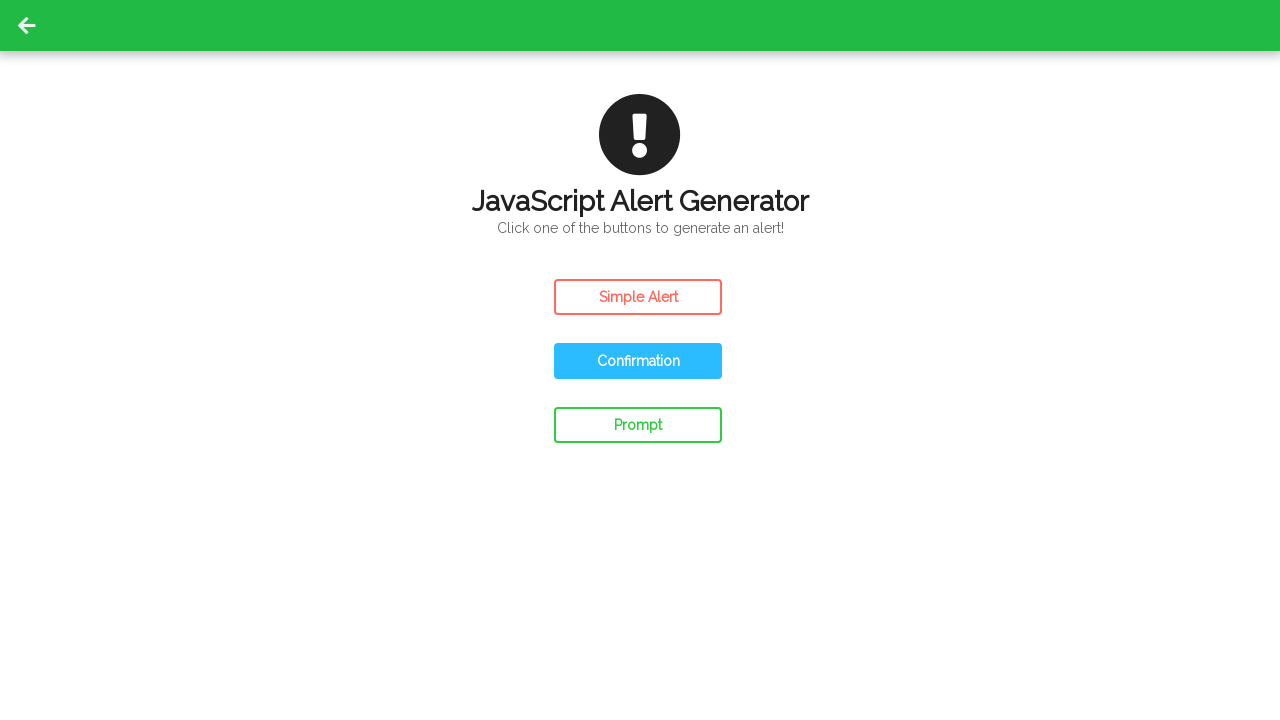